Tests file upload functionality by uploading a file and verifying the filename appears in the input.

Starting URL: https://cac-tat.s3.eu-central-1.amazonaws.com/index.html

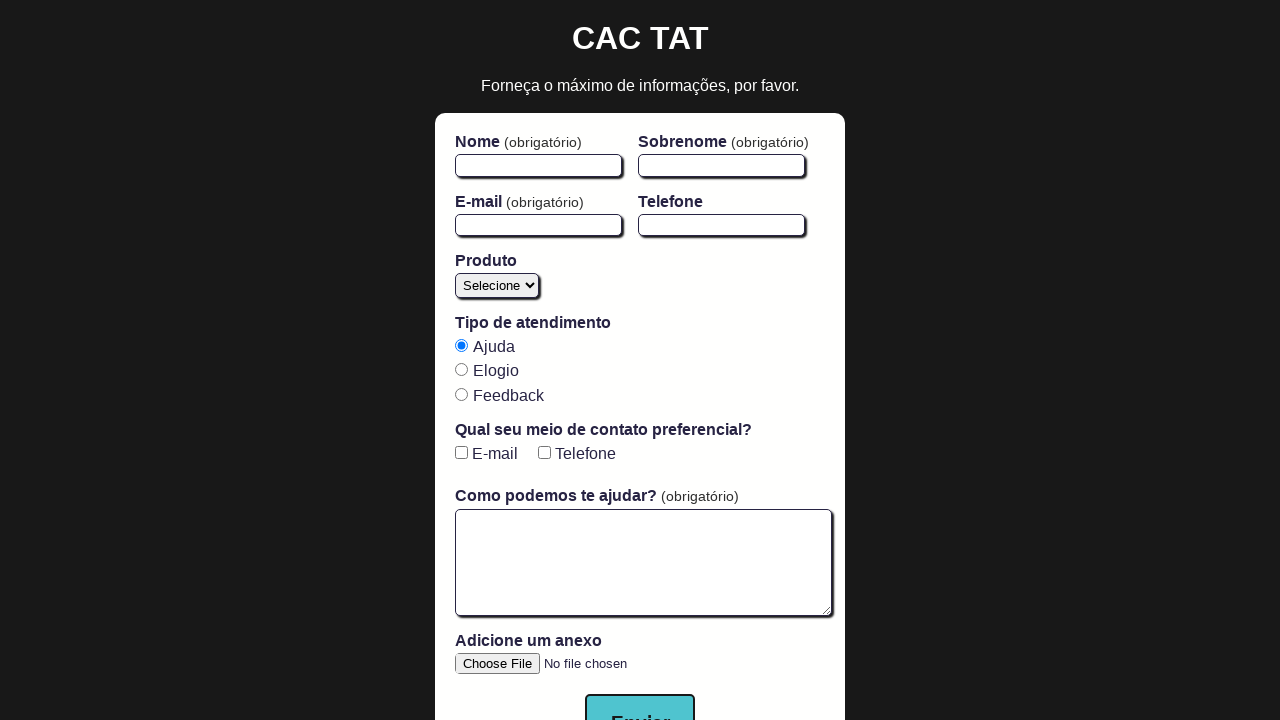

Set input file to temporary test file
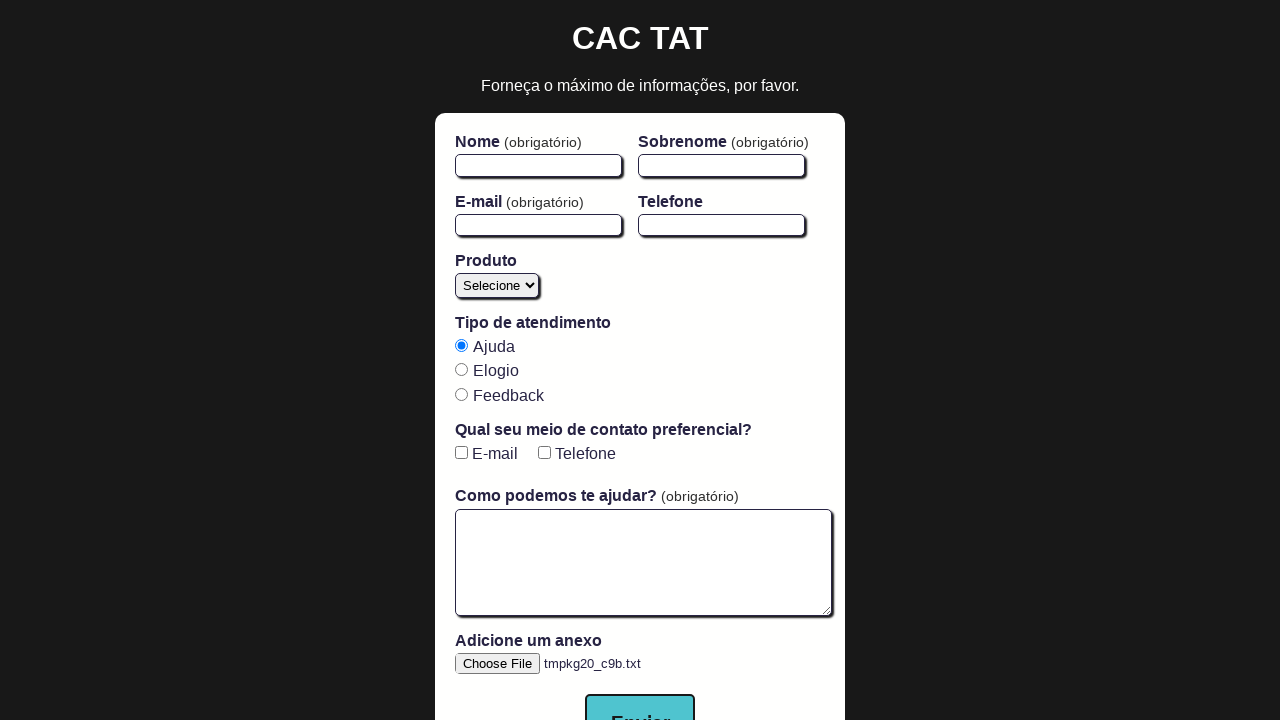

Retrieved input value from file upload field
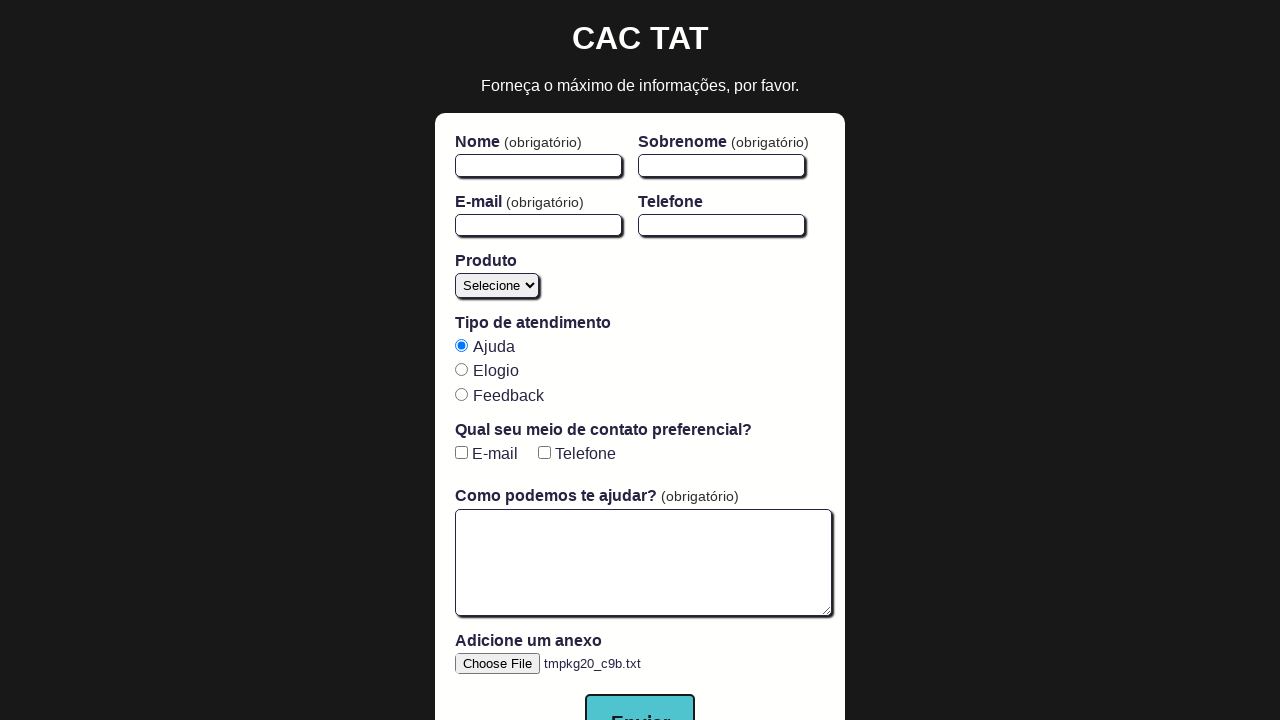

Verified filename appears in file upload input value
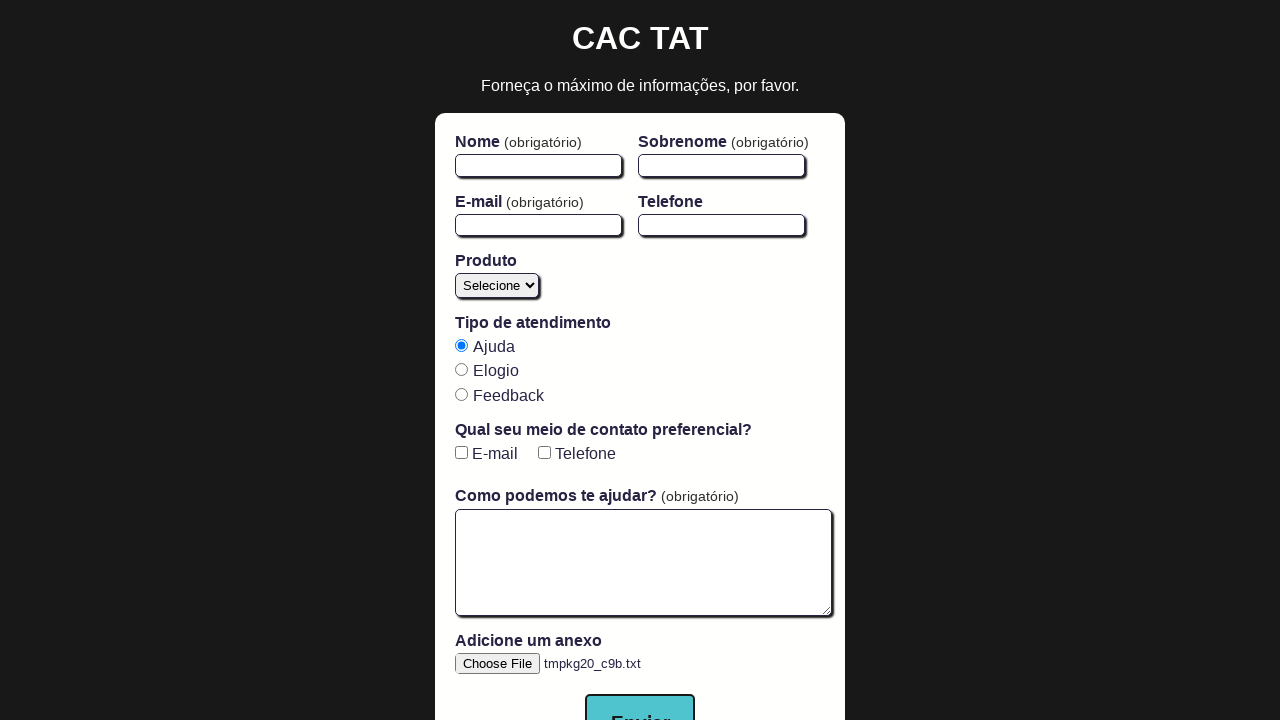

Cleaned up temporary test file
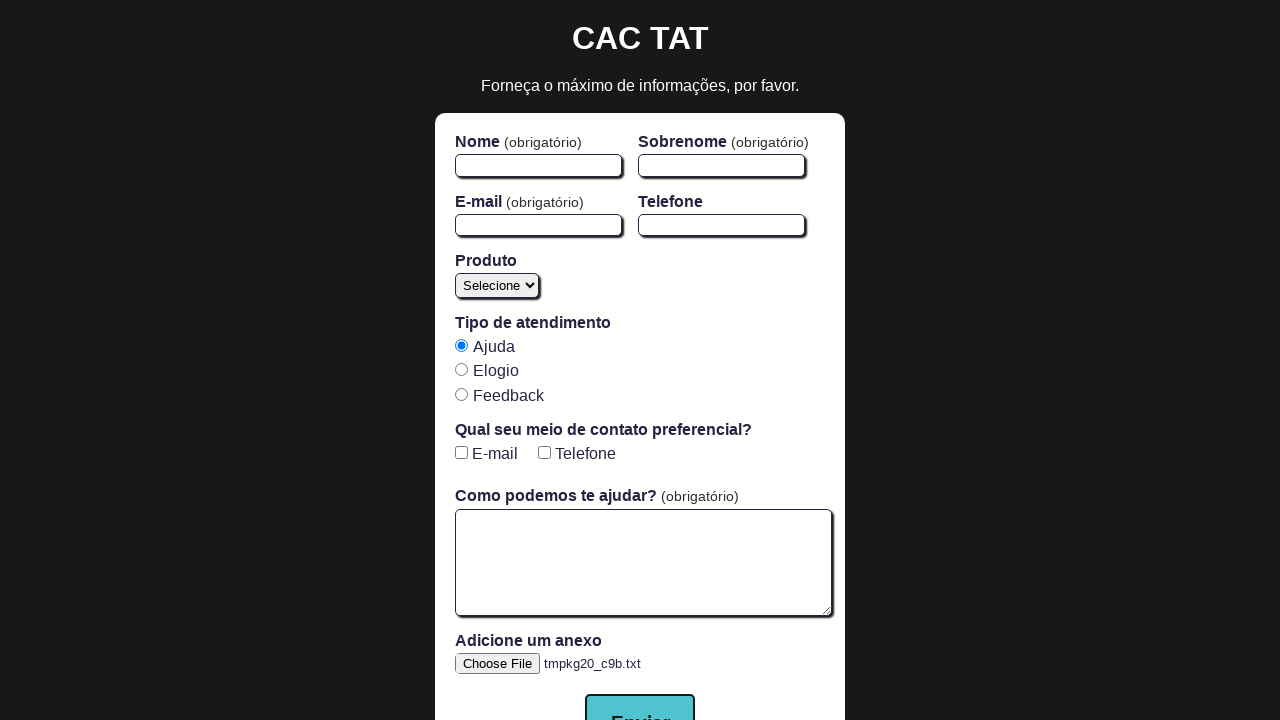

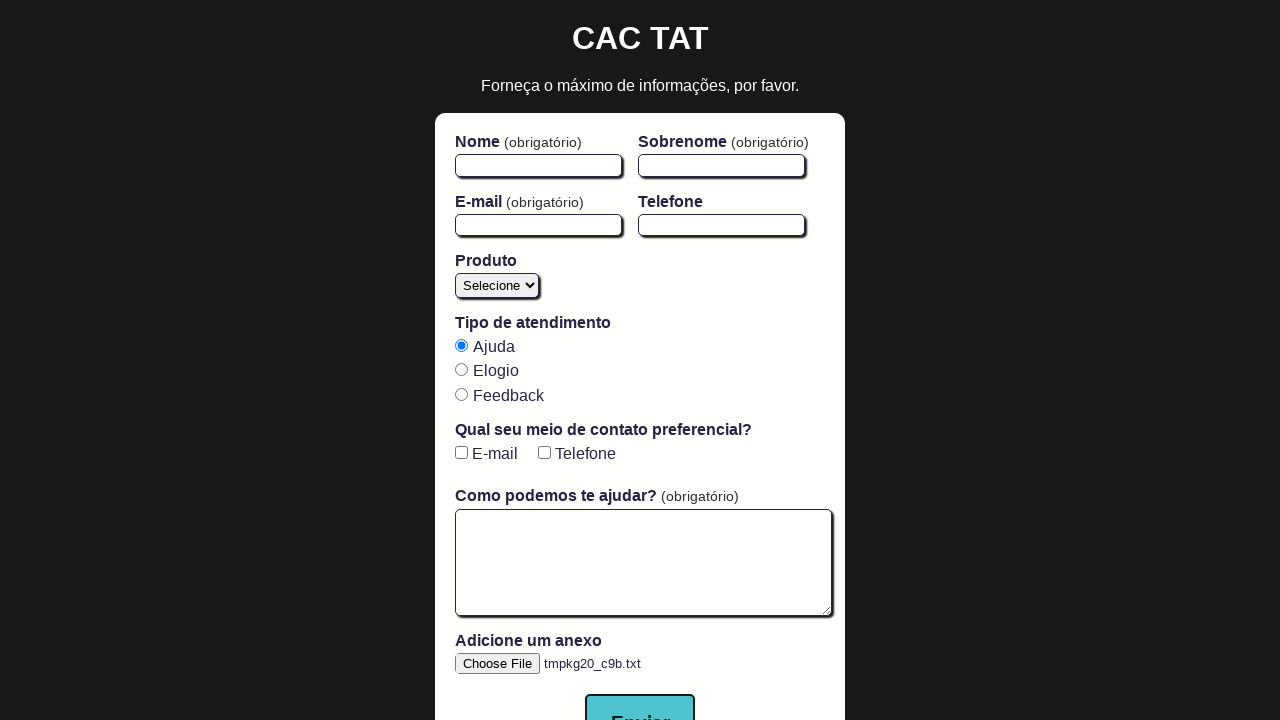